Tests nested iframe navigation by clicking on the nested frames link, switching into the top frame, then into the middle frame, and verifying the content is accessible

Starting URL: https://the-internet.herokuapp.com/

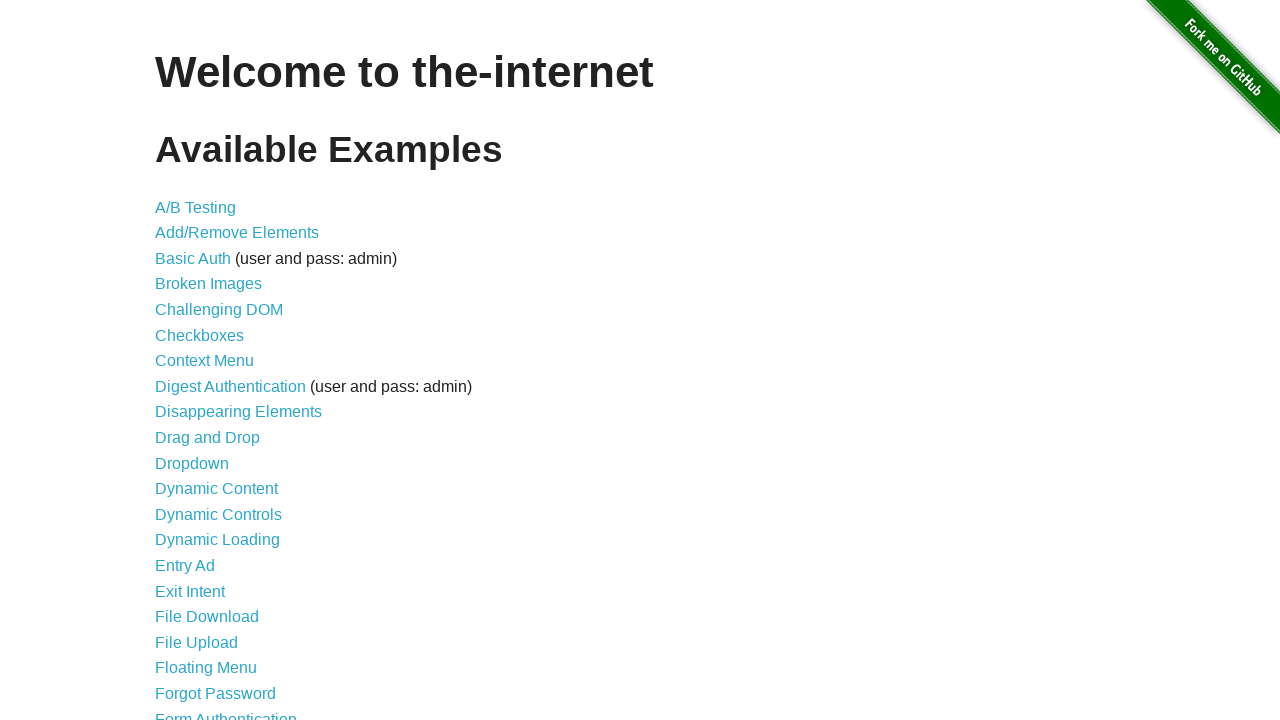

Clicked on the nested frames link at (210, 395) on a[href='/nested_frames']
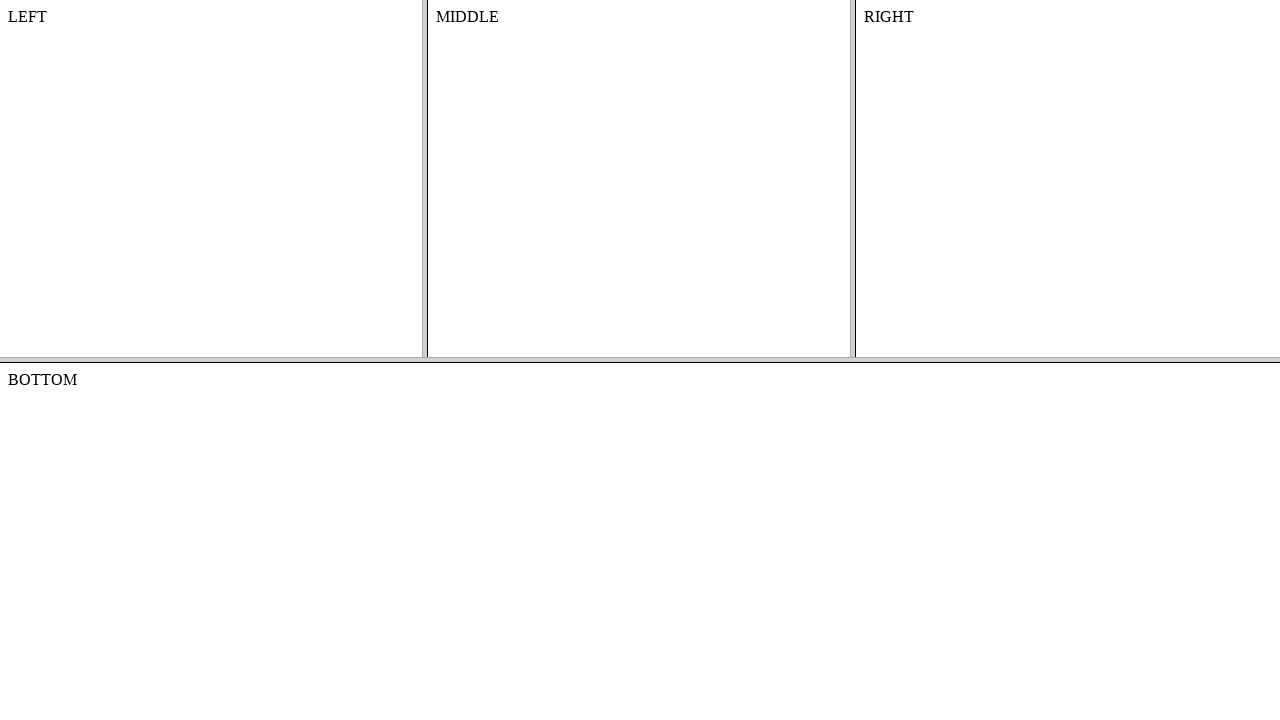

Switched to the top frame
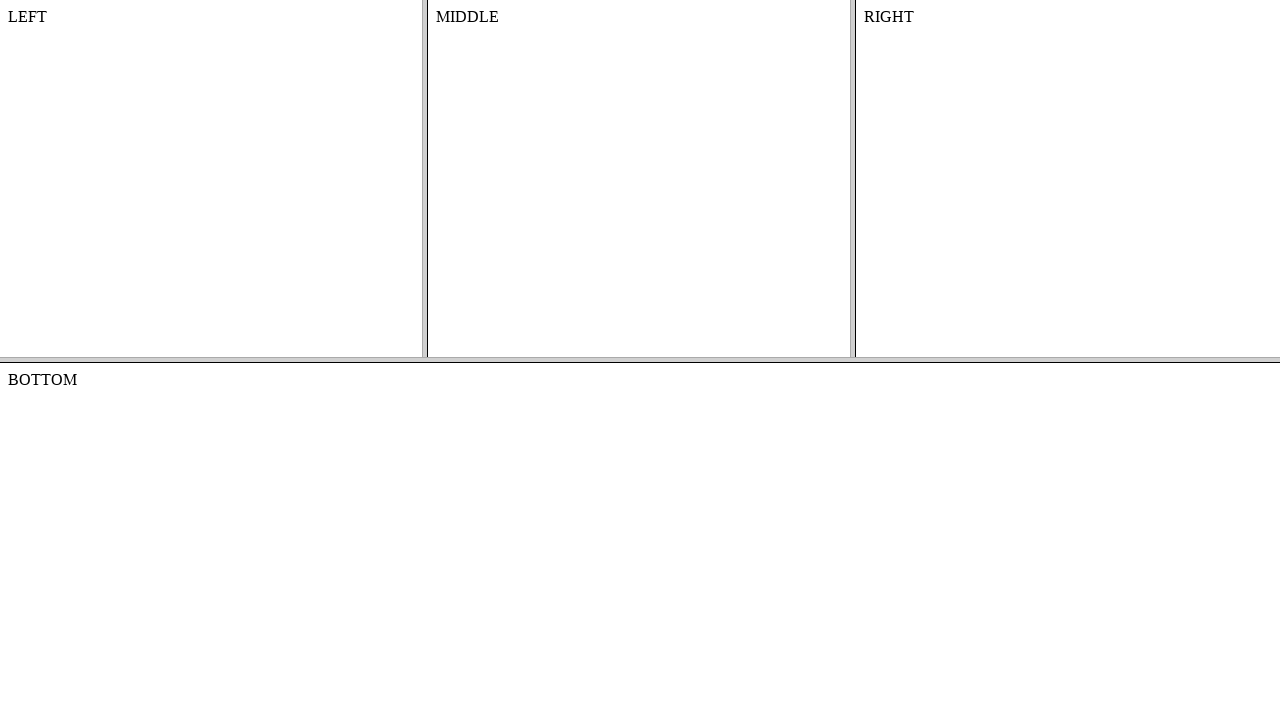

Switched to the middle frame within the top frame
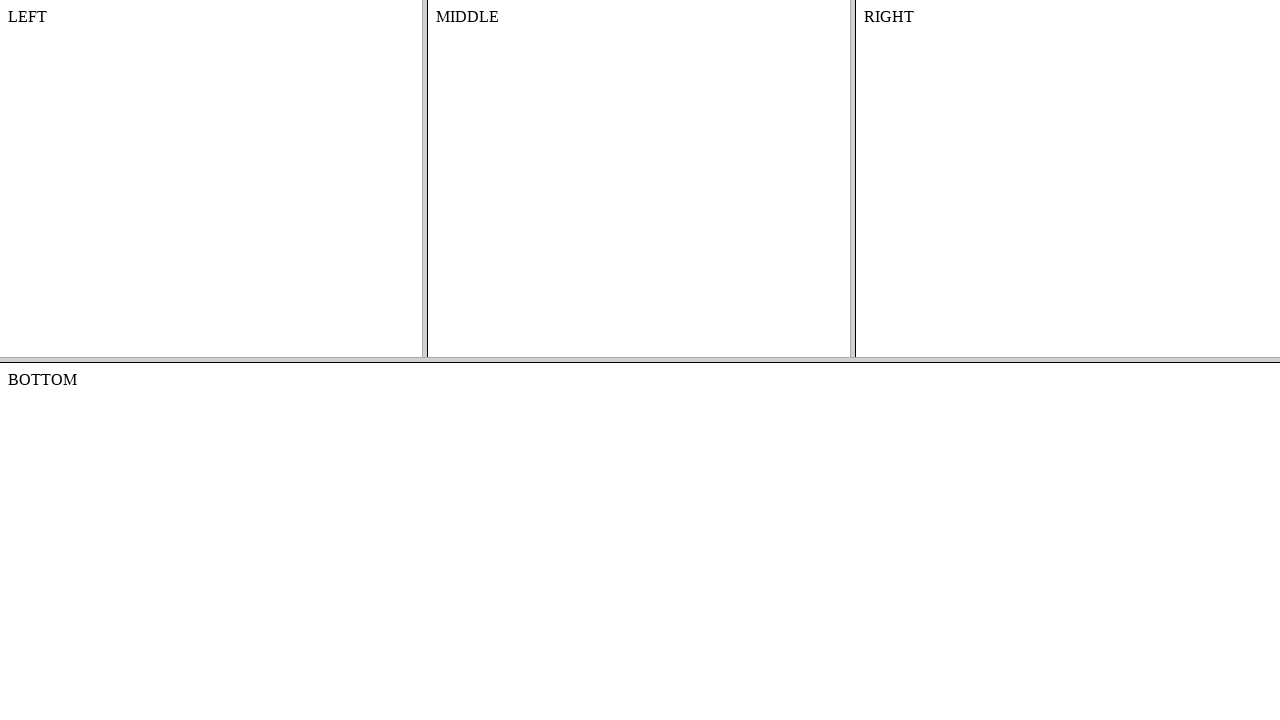

Verified the content element is visible in the middle frame
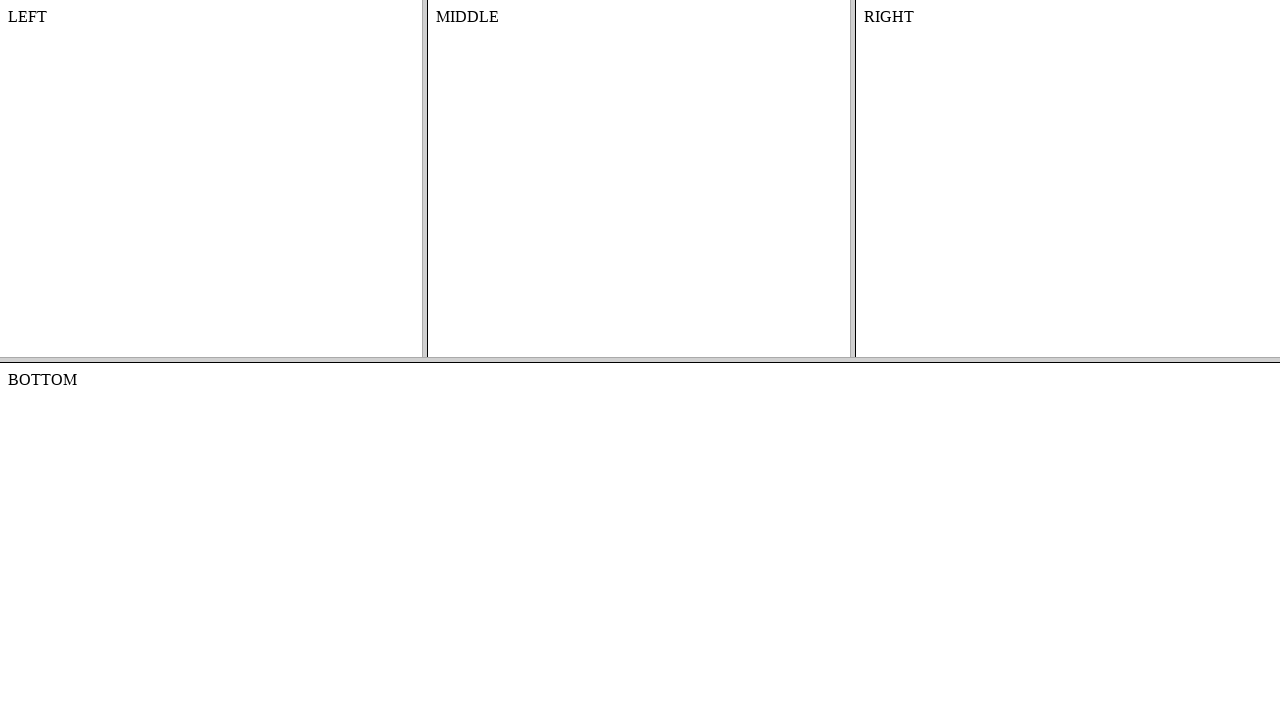

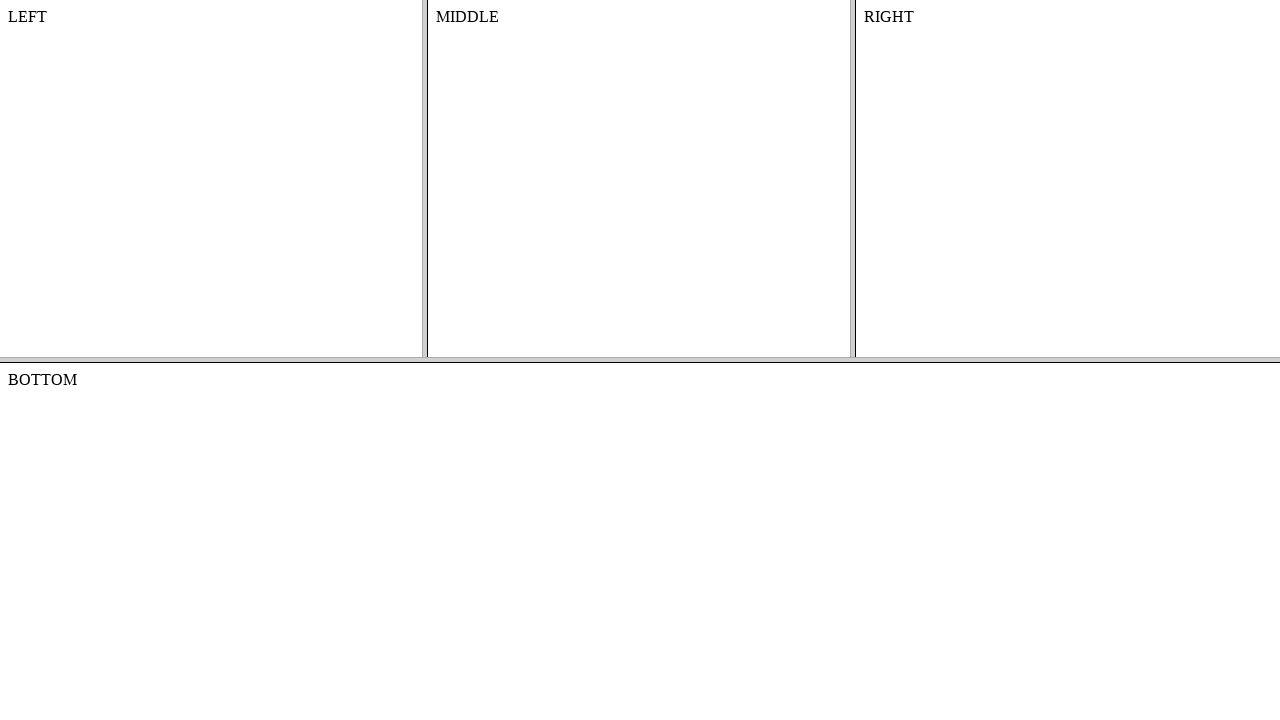